Adds a phone product to the shopping cart by navigating to phones category, selecting an item, and adding it to cart

Starting URL: https://www.demoblaze.com/

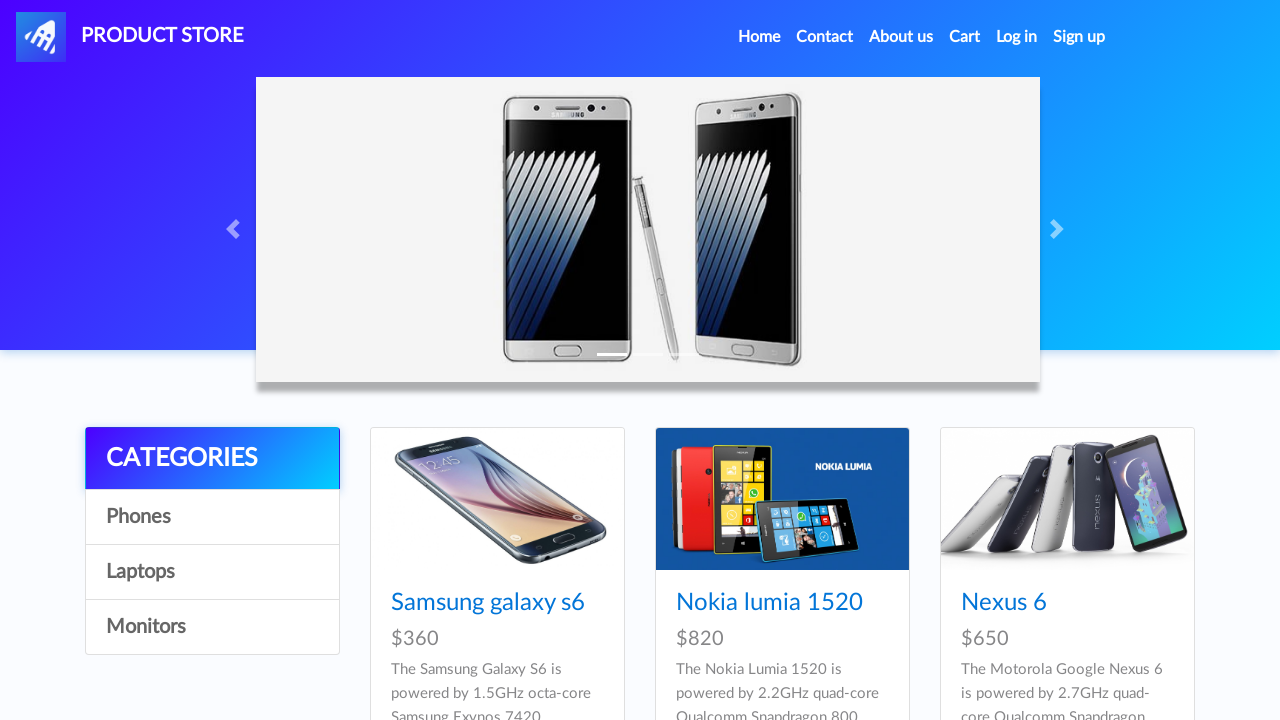

Clicked on Phones category at (212, 517) on #itemc[onclick="byCat('phone')"]
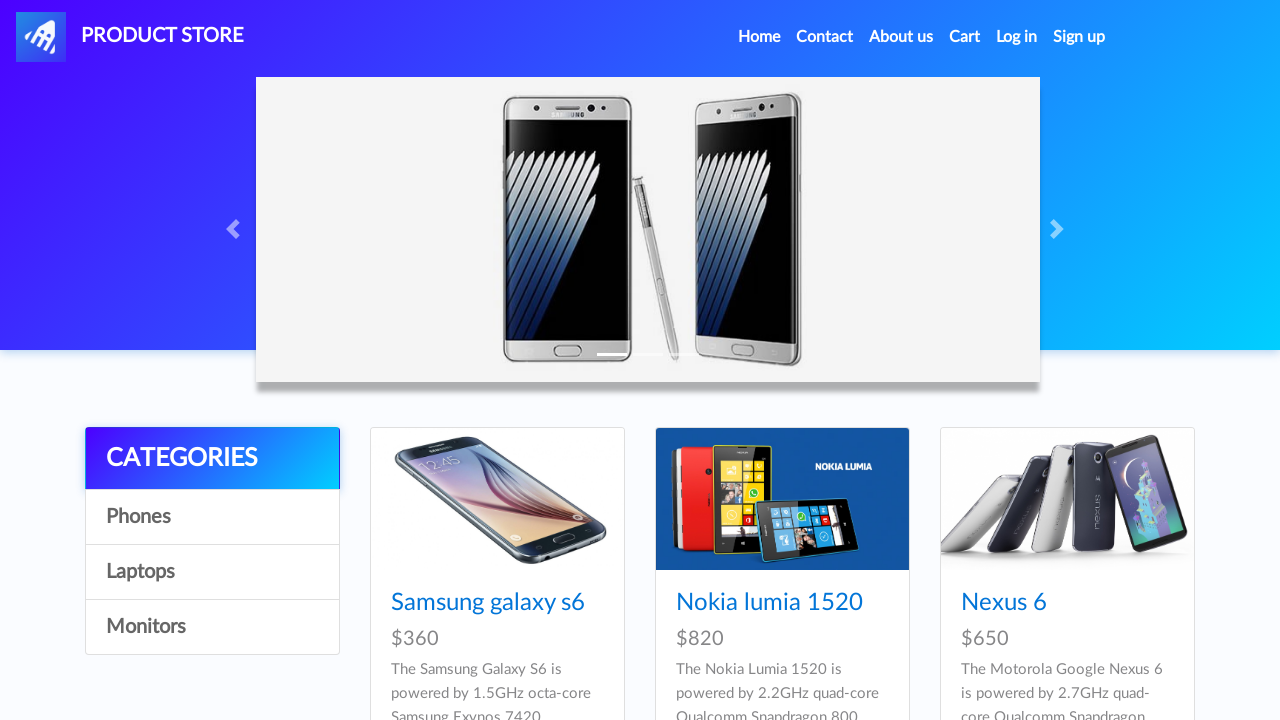

Waited for page to load
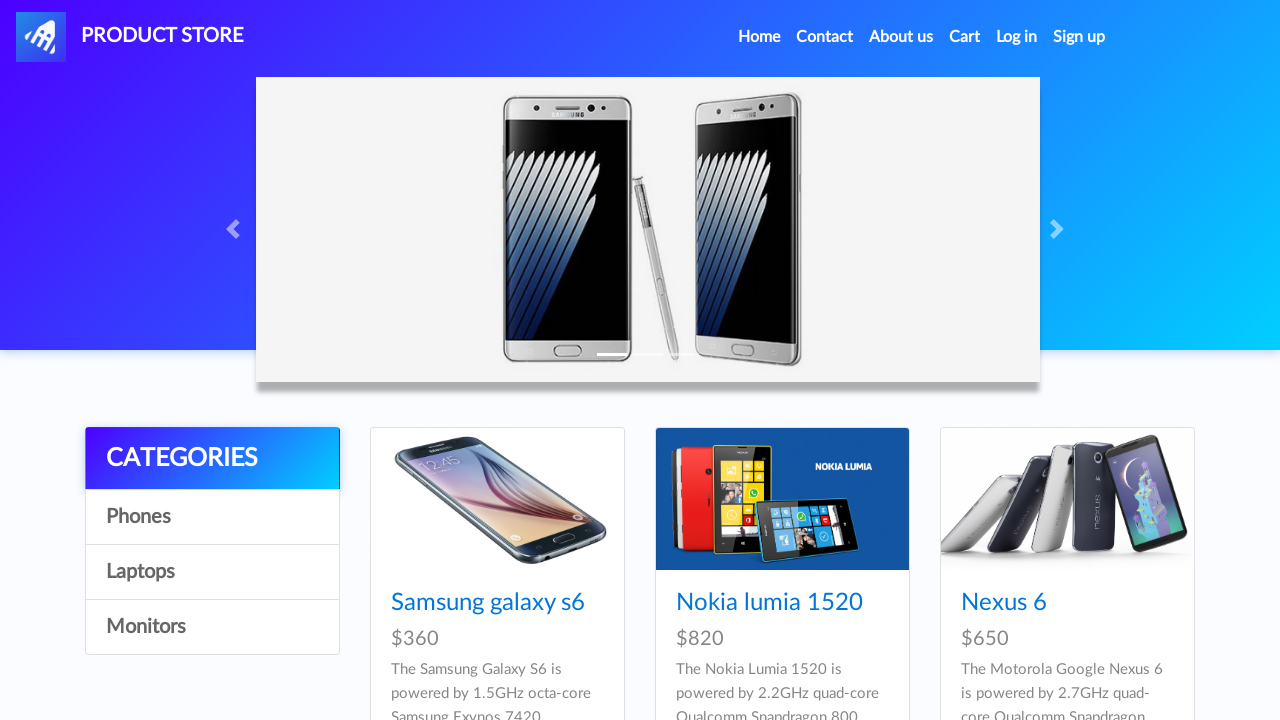

Clicked on third phone product at (1004, 603) on a.hrefch >> nth=2
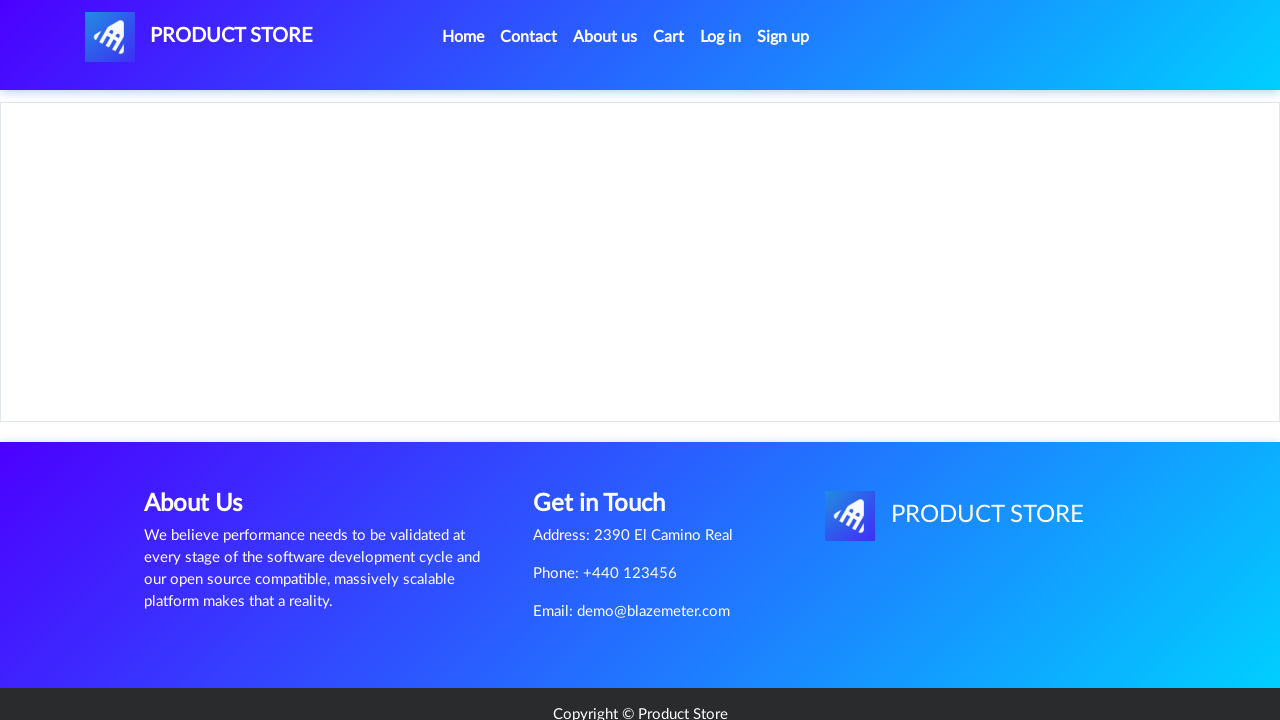

Clicked 'Add to cart' button at (610, 440) on .btn-success
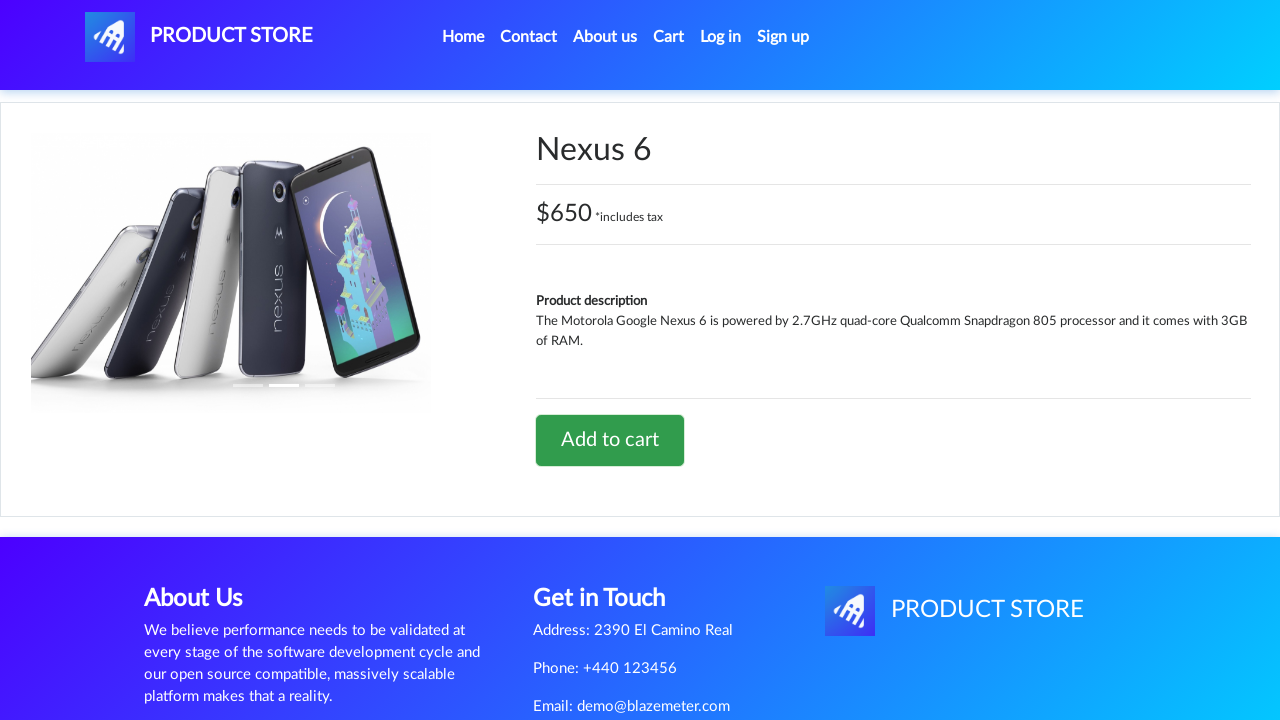

Accepted confirmation alert
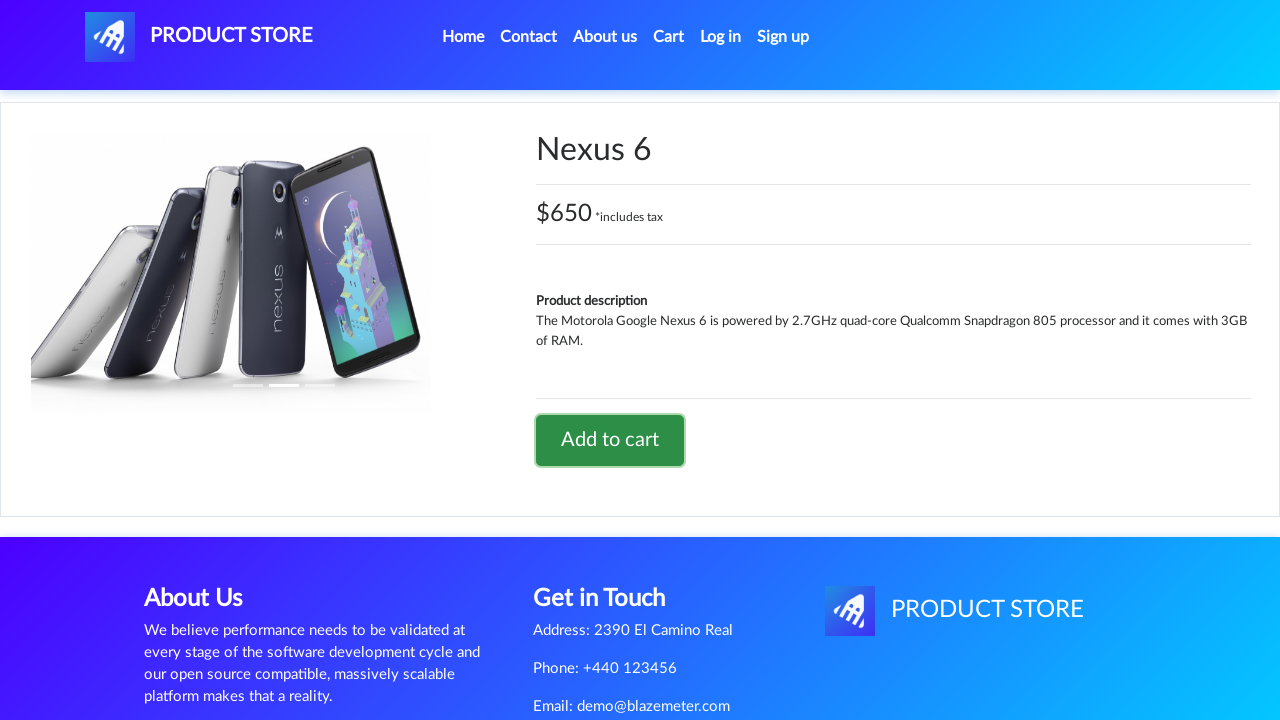

Navigated to shopping cart at (669, 37) on #cartur
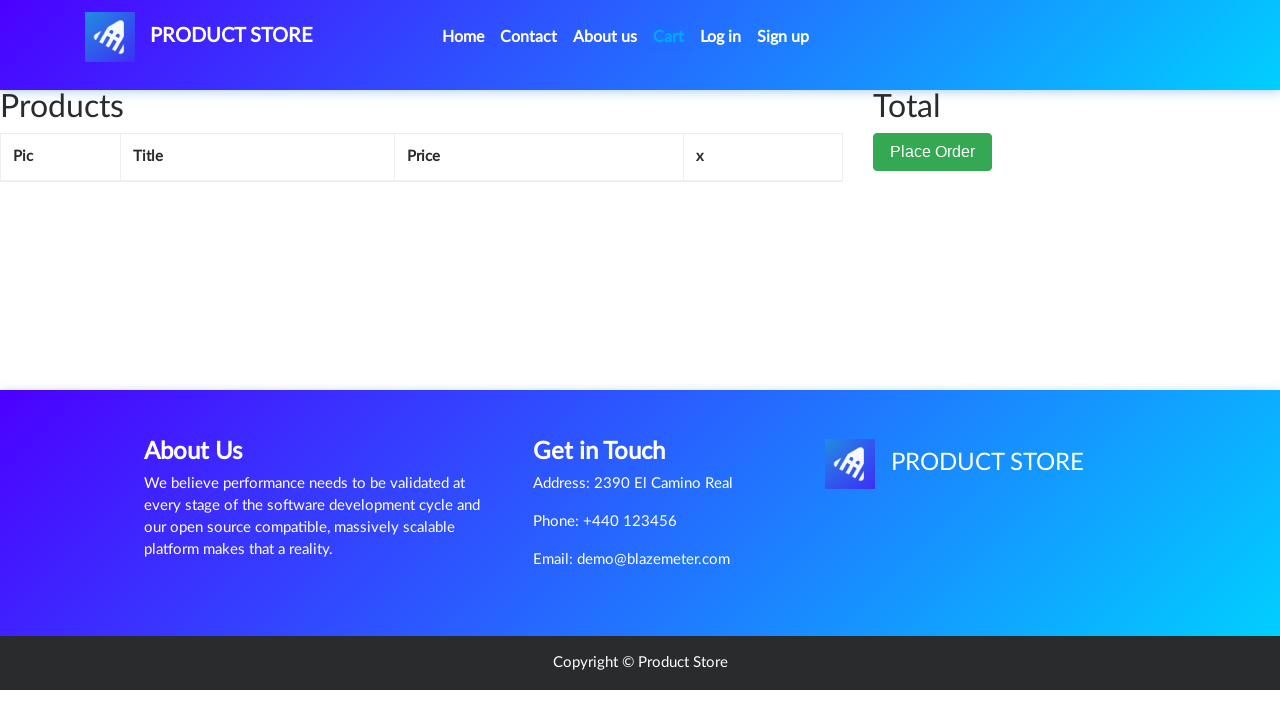

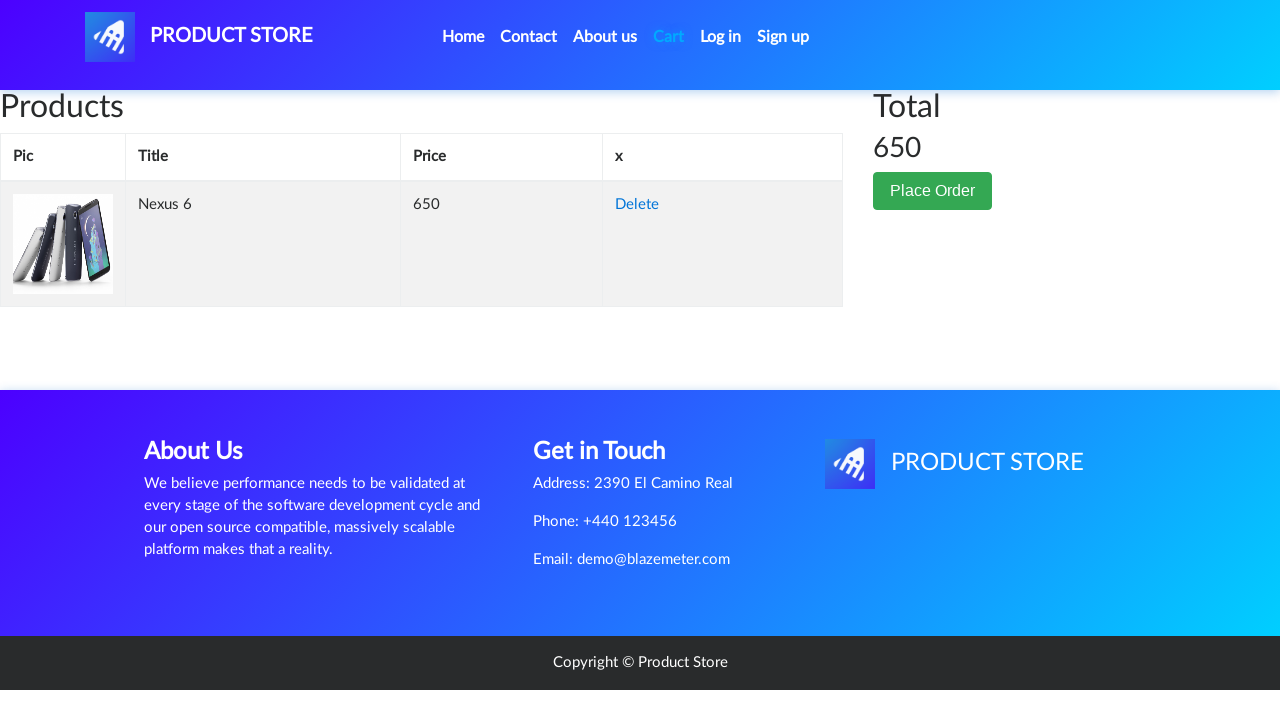